Tests window handling by clicking a link that opens a new window and switching to it to verify the new window's content

Starting URL: http://the-internet.herokuapp.com/windows

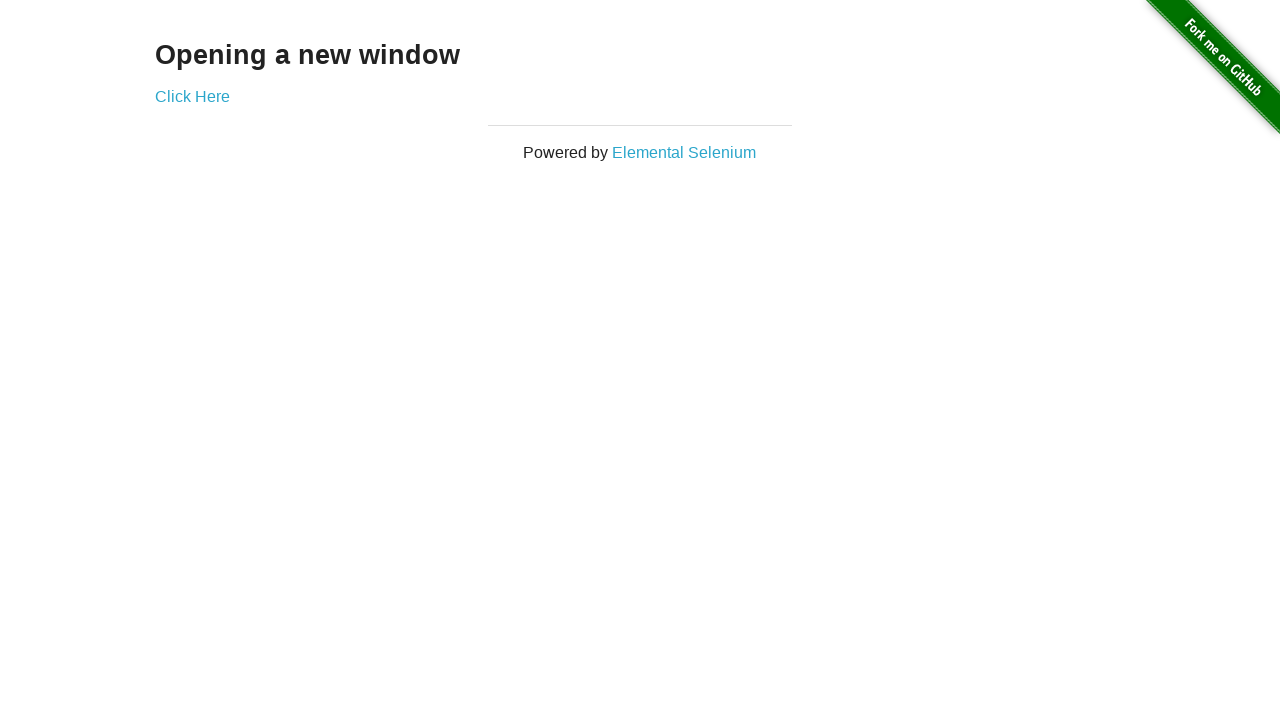

Verified initial page title is 'The Internet'
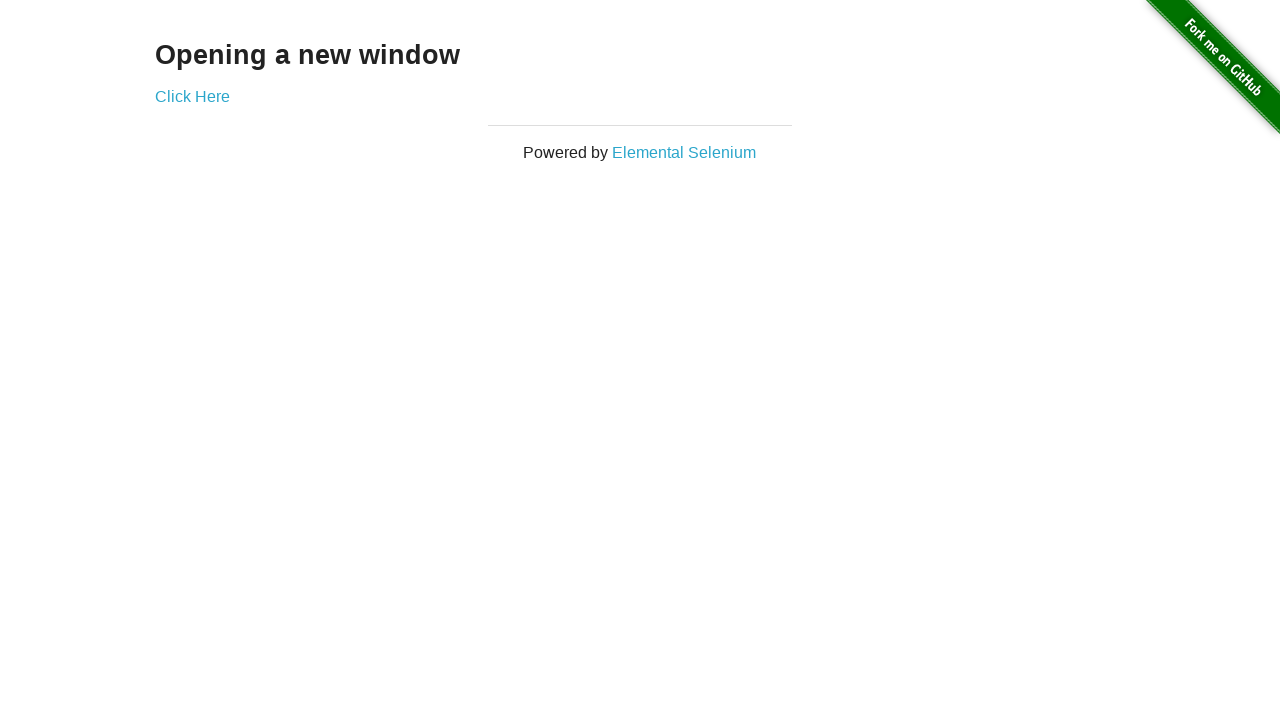

Clicked link to open new window at (192, 96) on a[href='/windows/new']
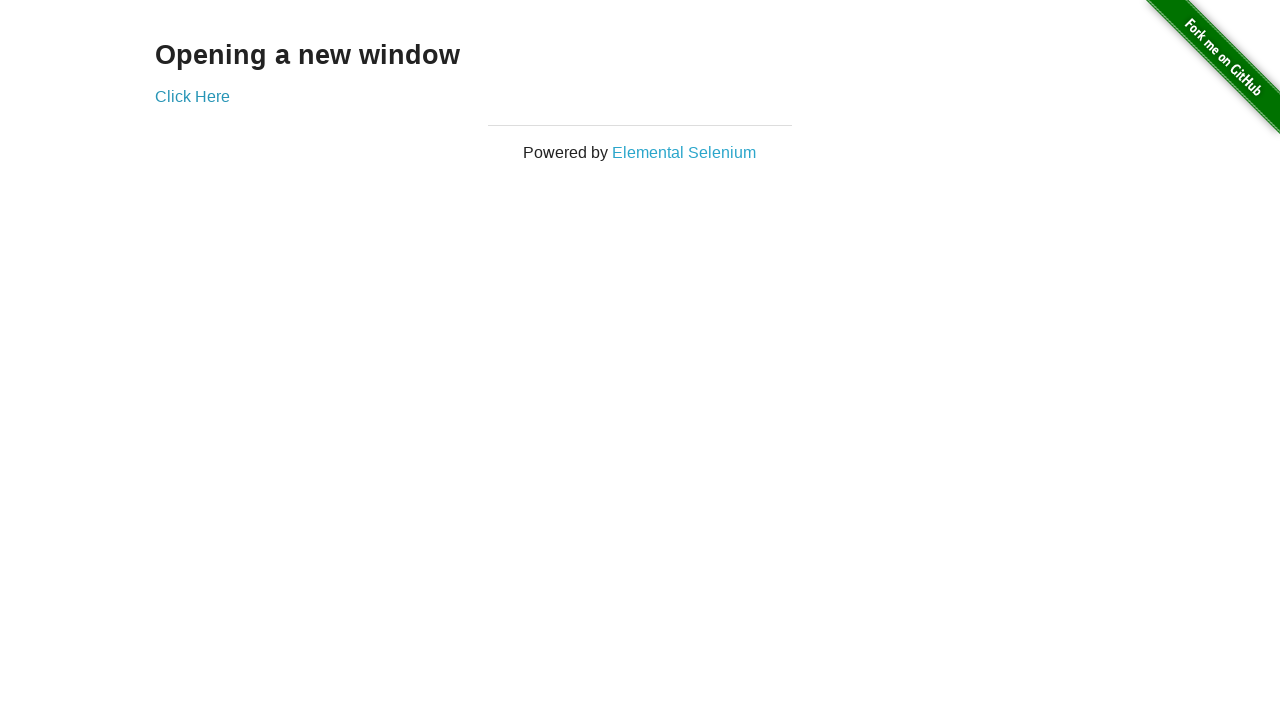

New window page object retrieved
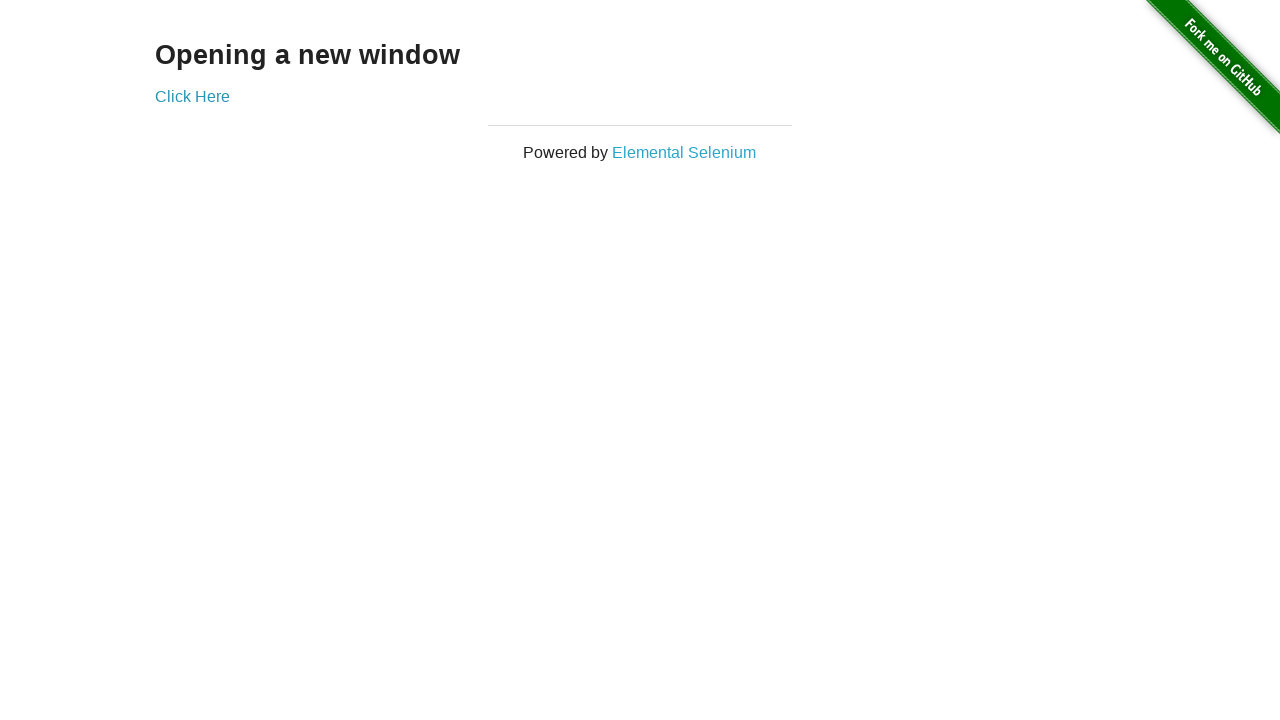

Waited for new window to load
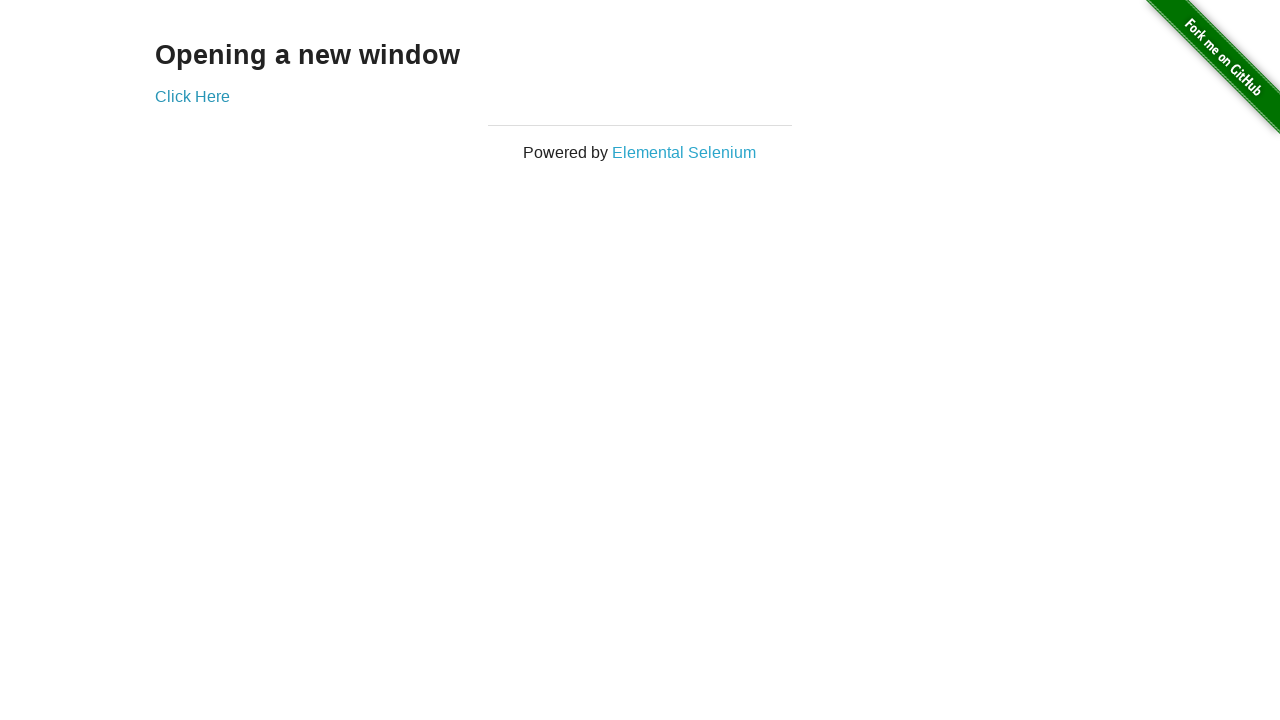

Verified new window title contains 'New Window'
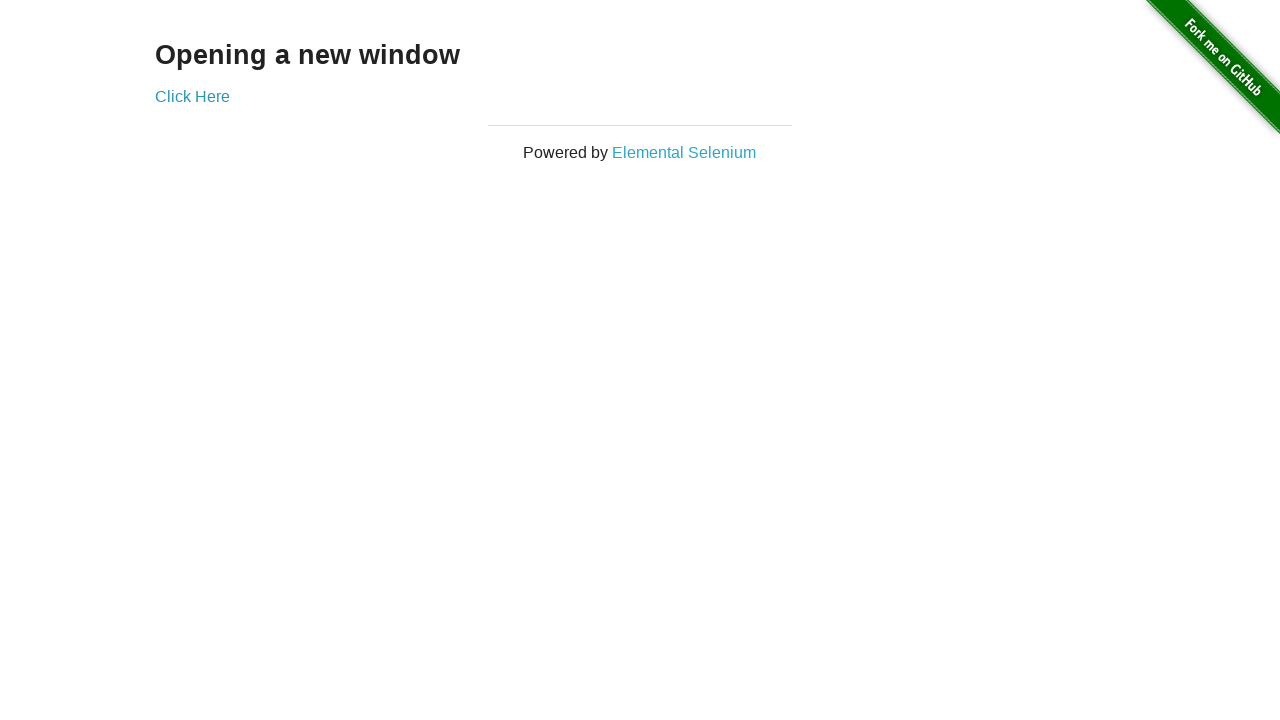

Retrieved h3 element text from new window
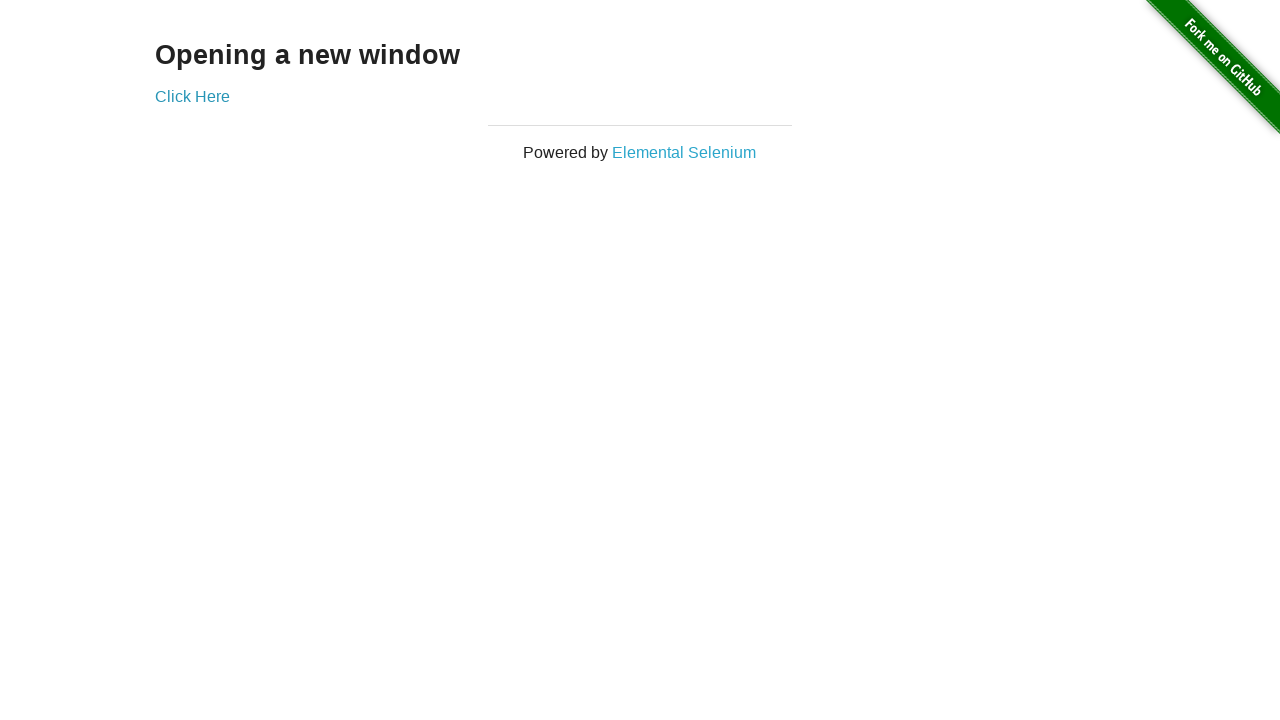

Printed new window text: New Window
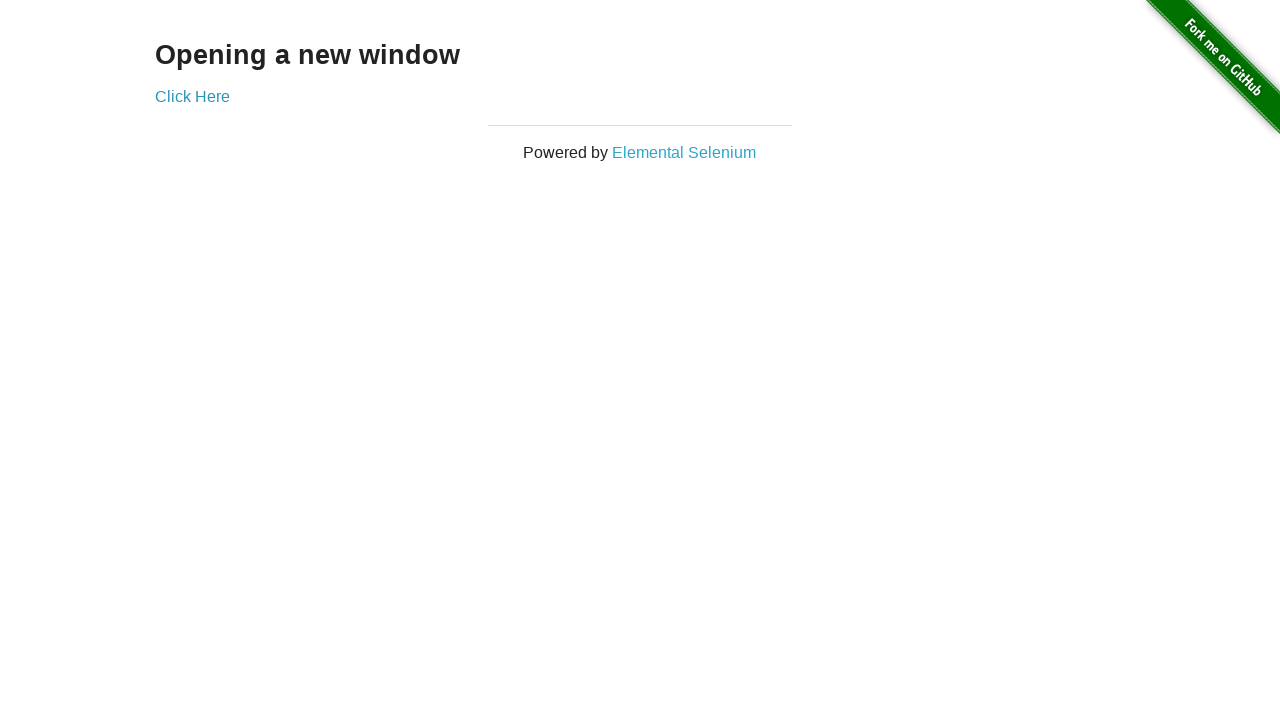

Printed new window URL: http://the-internet.herokuapp.com/windows/new
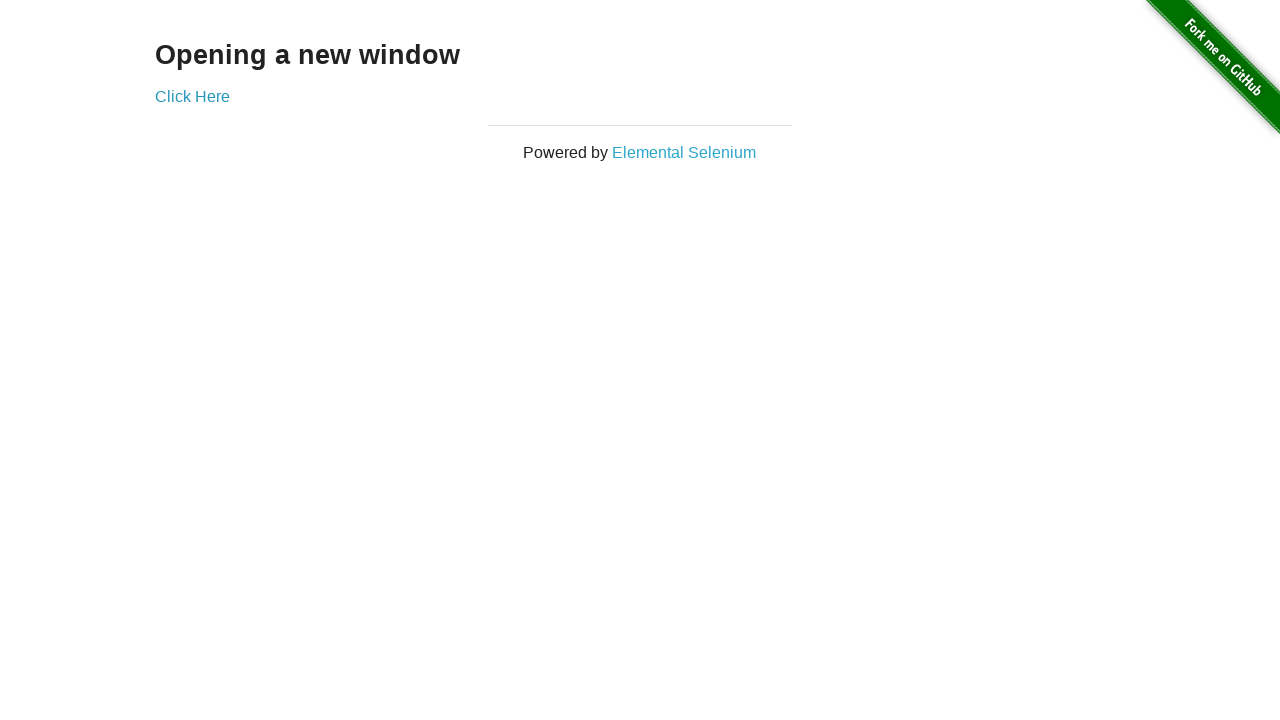

Printed new window title: New Window
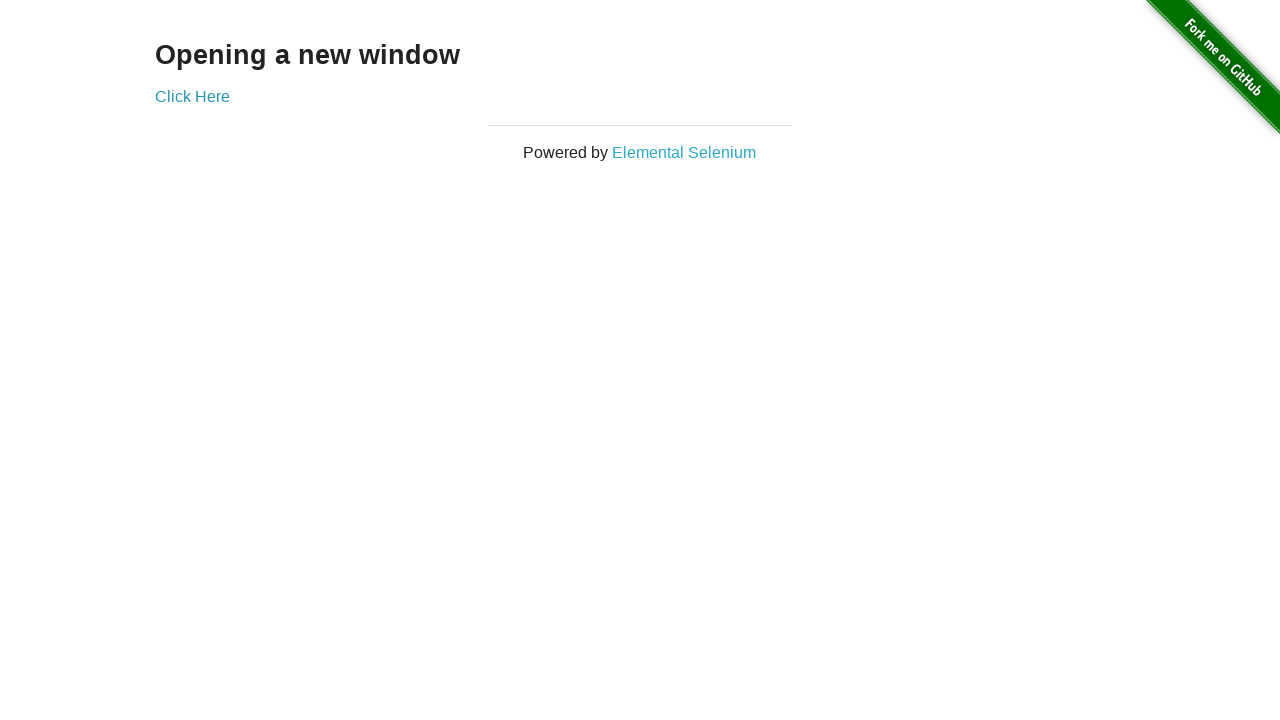

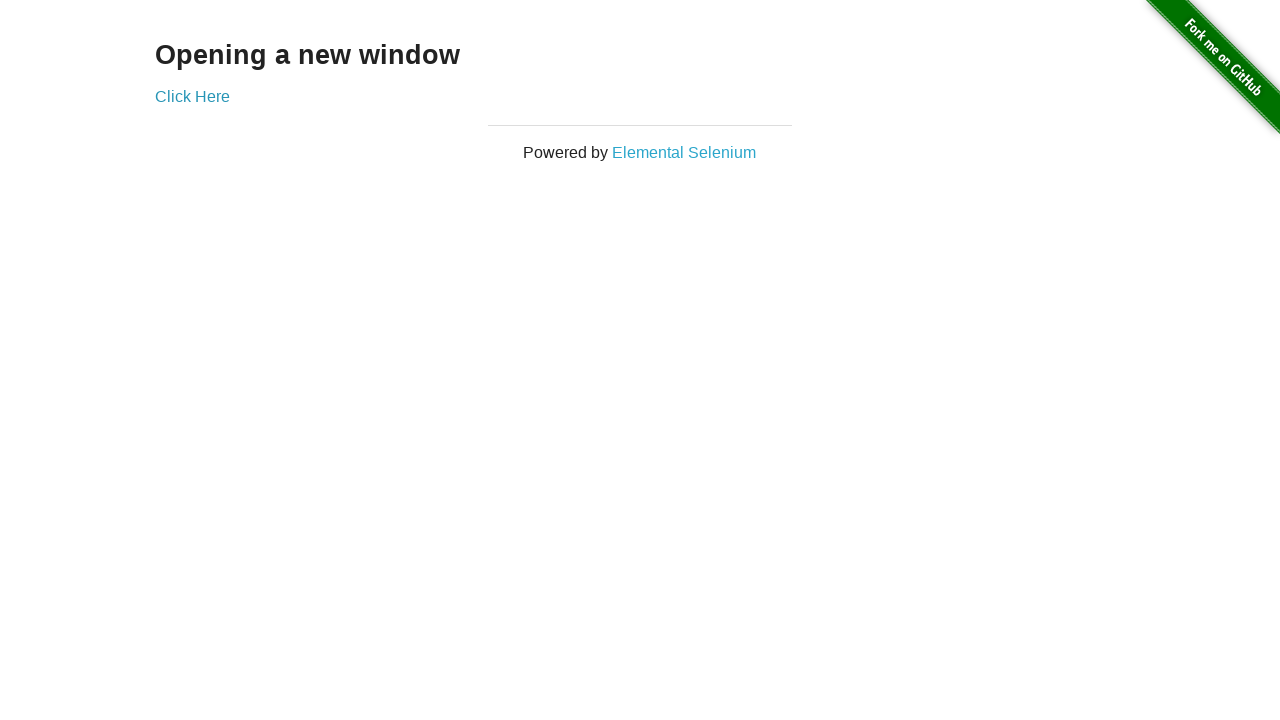